Tests JavaScript alert, confirm, and prompt dialogs by clicking buttons and interacting with each type of dialog

Starting URL: https://the-internet.herokuapp.com/javascript_alerts

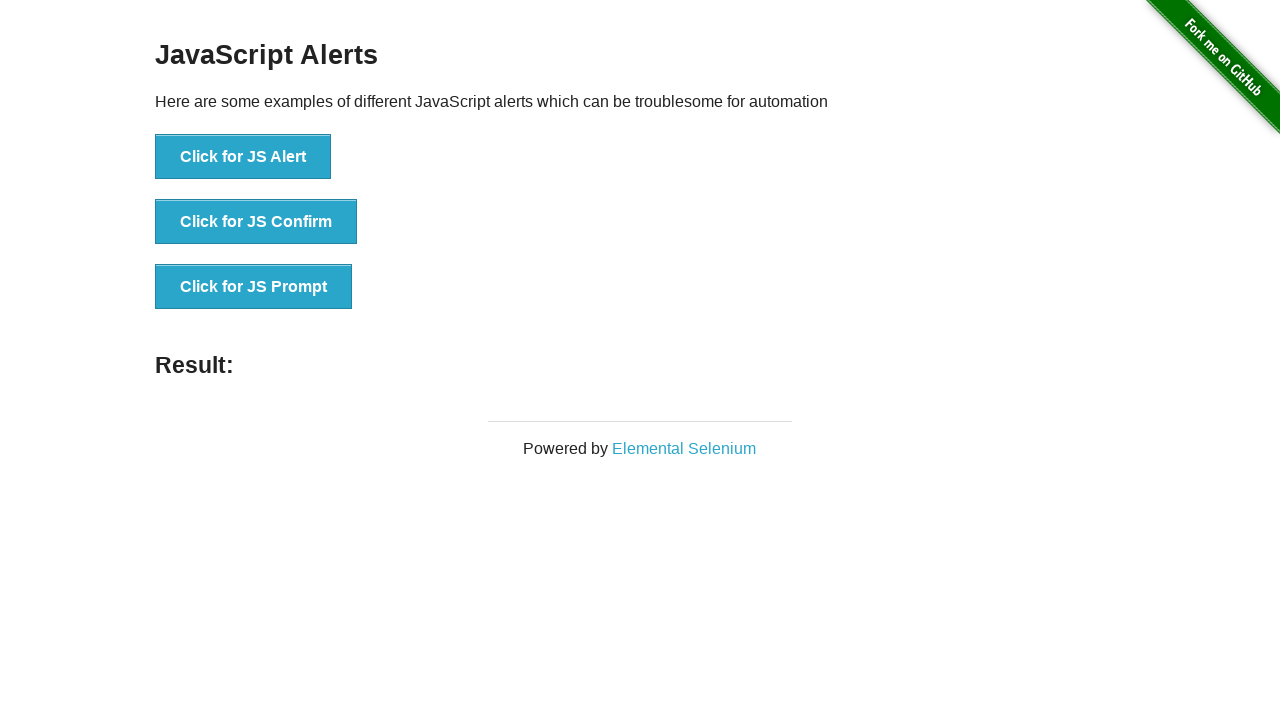

Clicked JS Alert button at (243, 157) on button[onclick='jsAlert()']
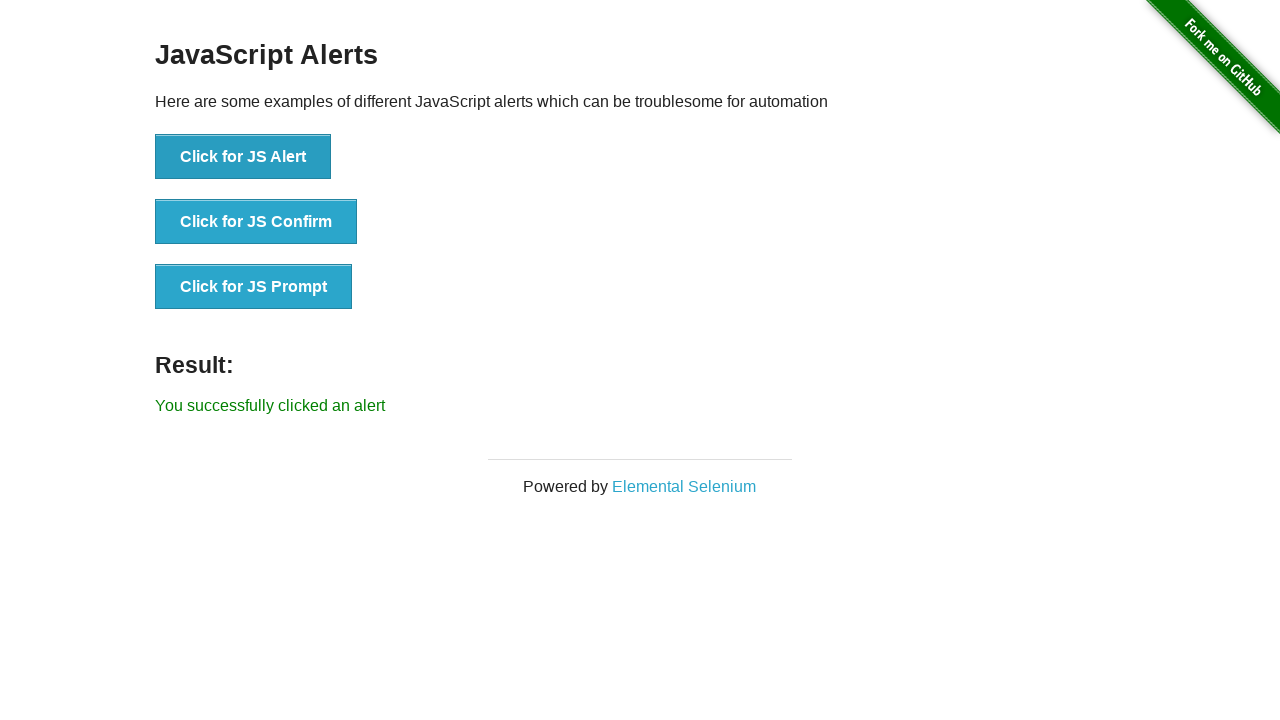

Registered dialog handler to accept alerts
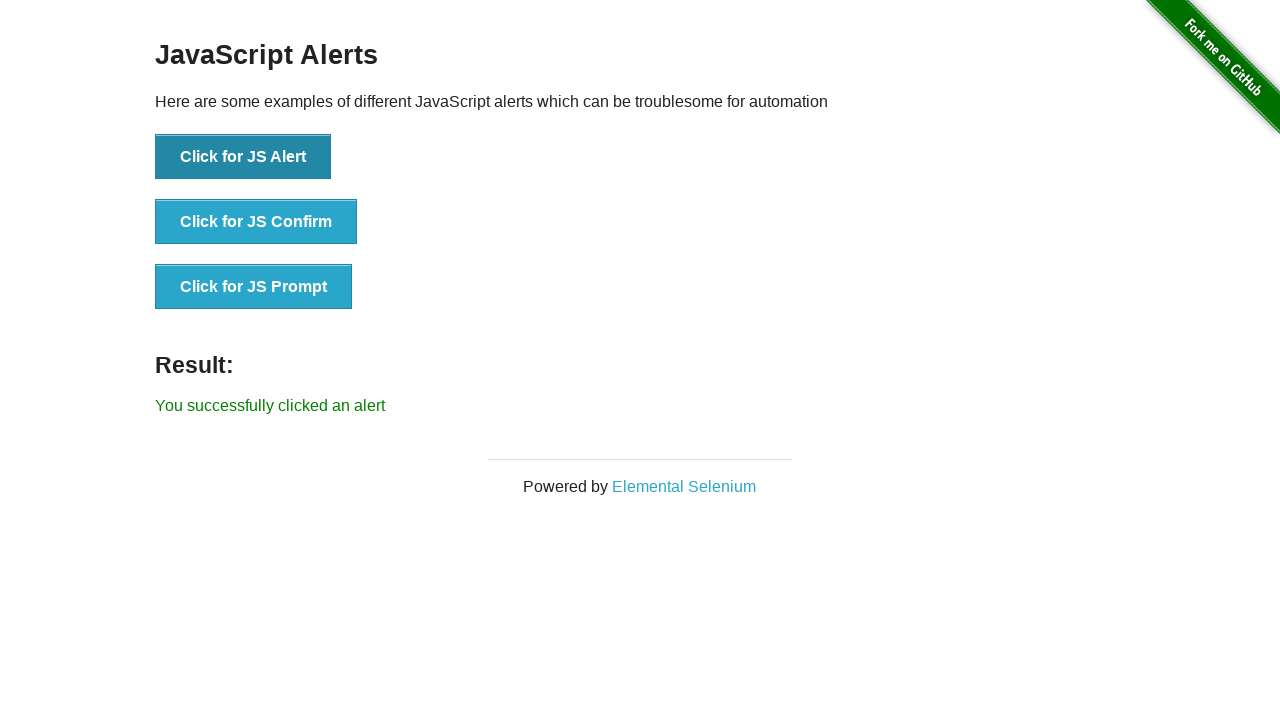

Alert dialog accepted and result displayed
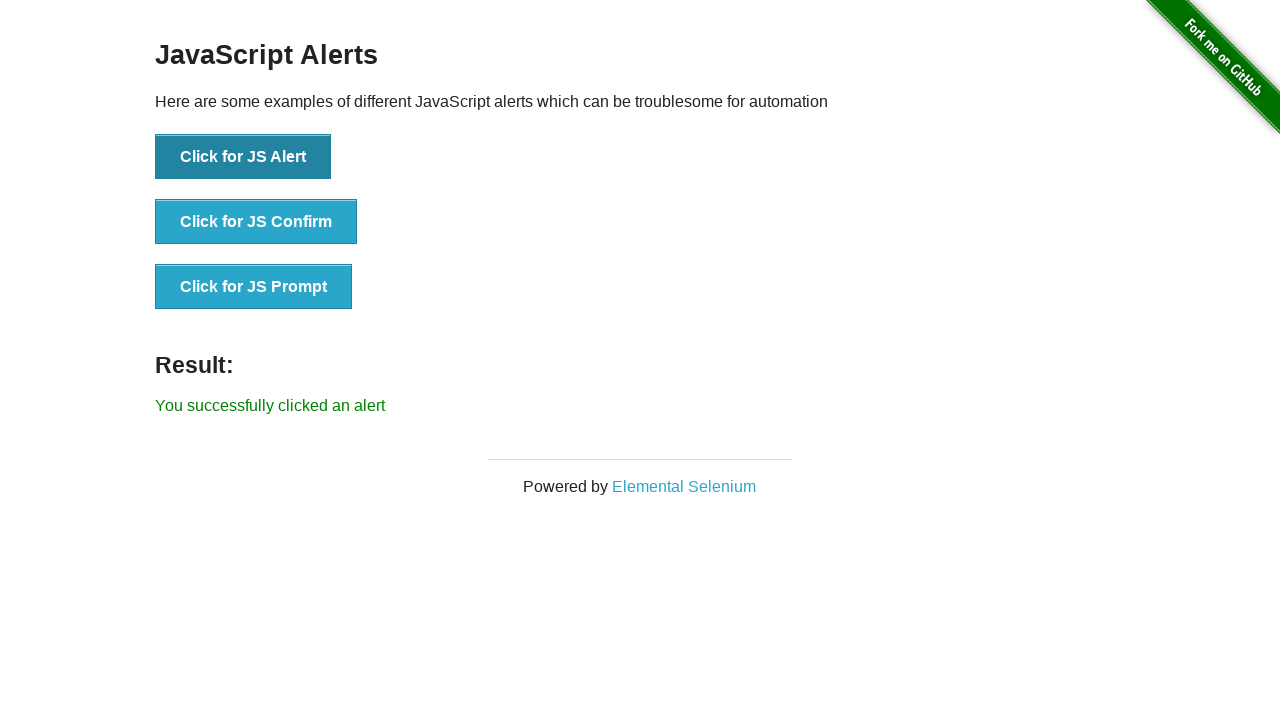

Clicked JS Confirm button at (256, 222) on button[onclick='jsConfirm()']
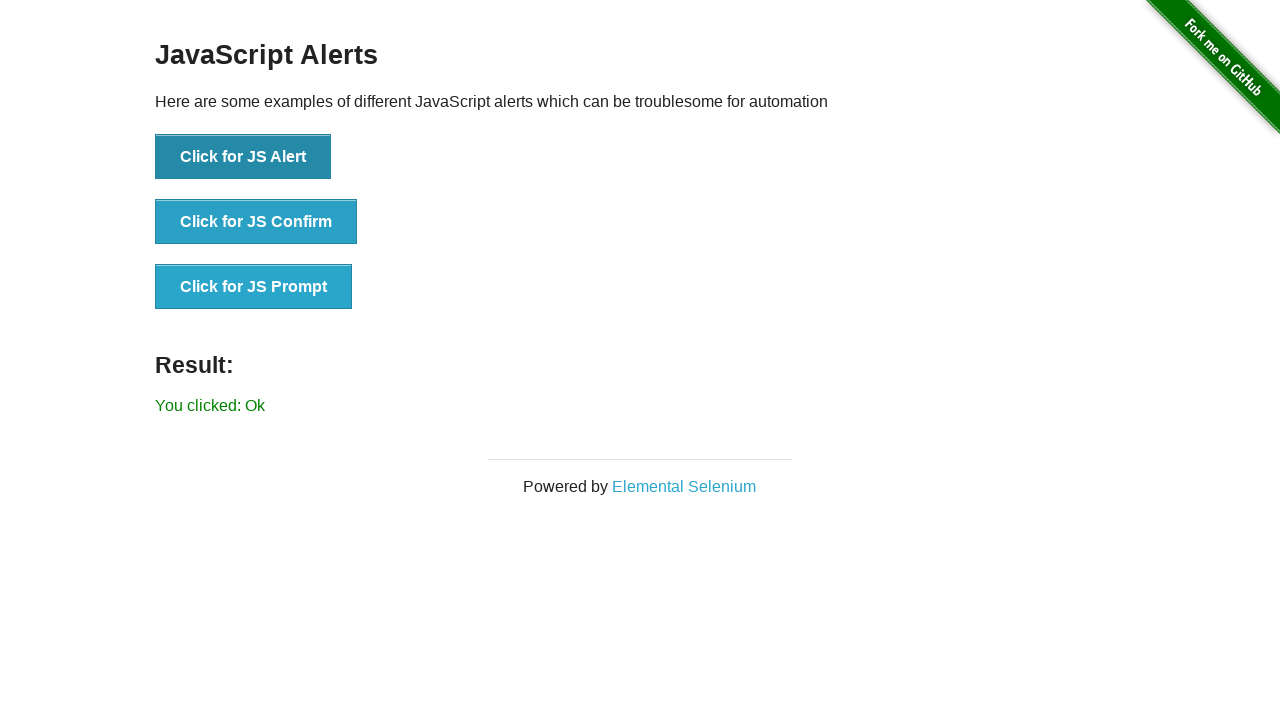

Confirm dialog accepted by handler
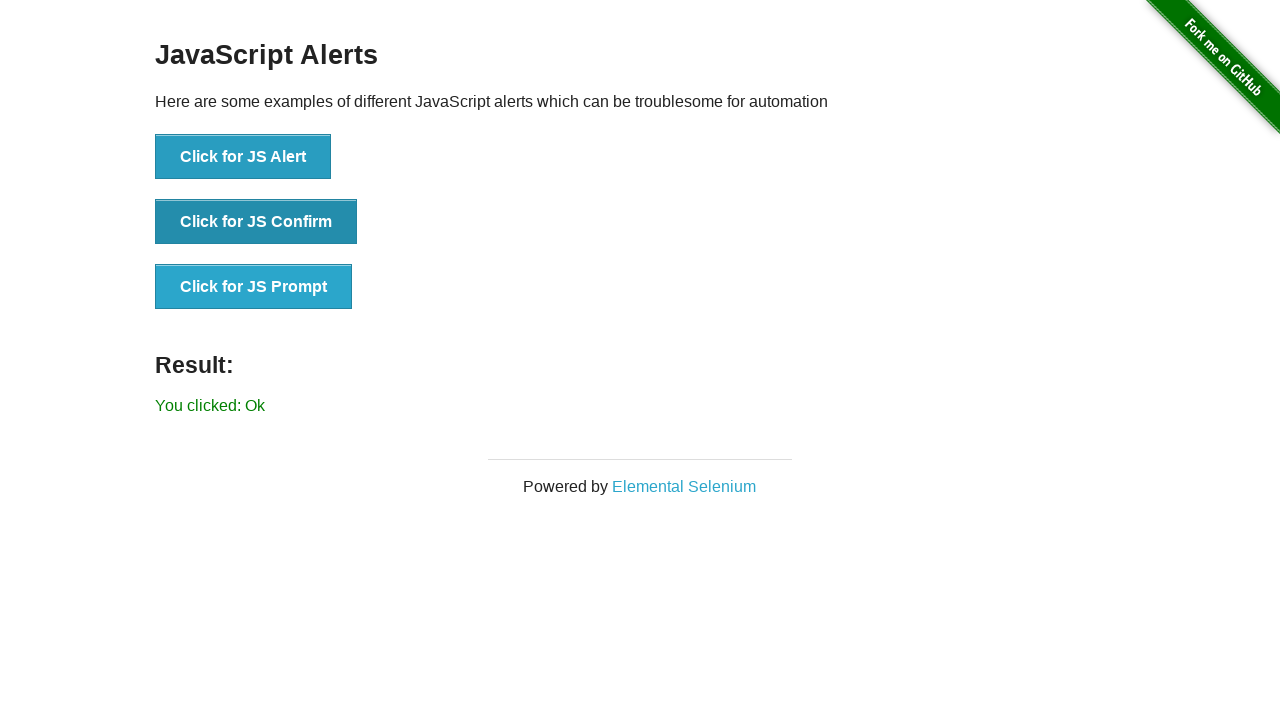

Clicked JS Prompt button at (254, 287) on button[onclick='jsPrompt()']
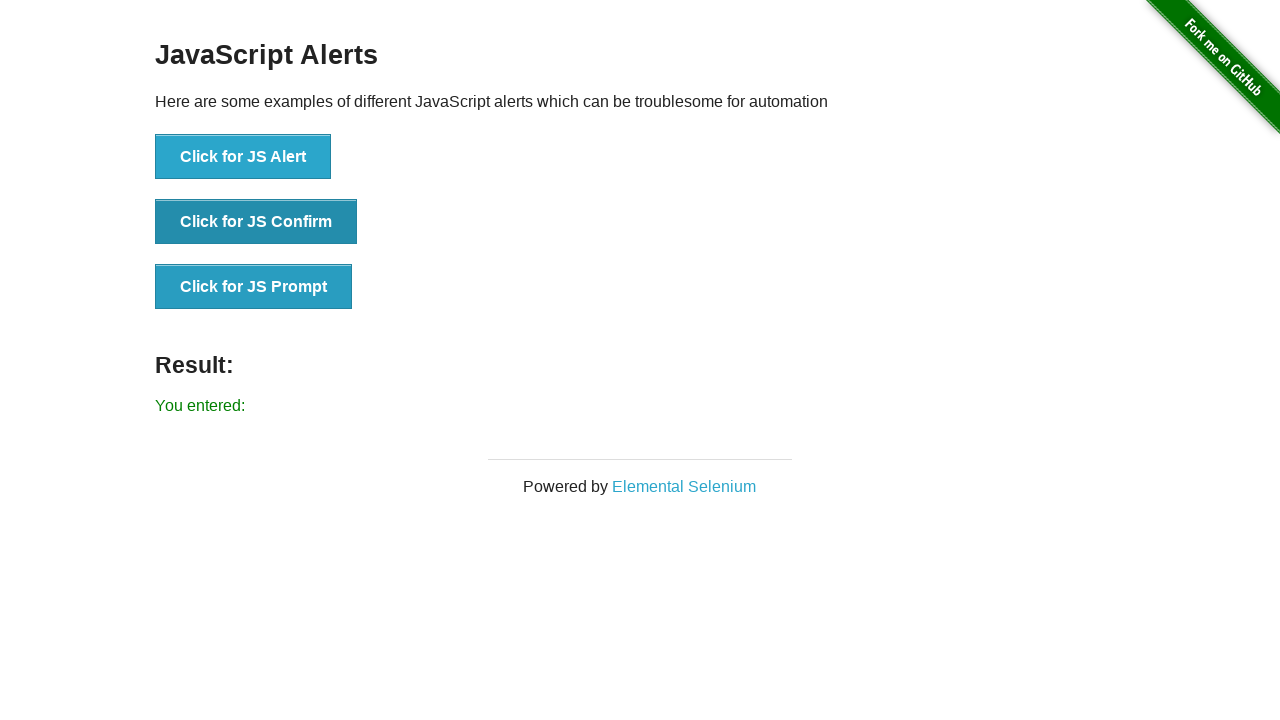

Registered dialog handler to accept prompt with text 'TestMessage123'
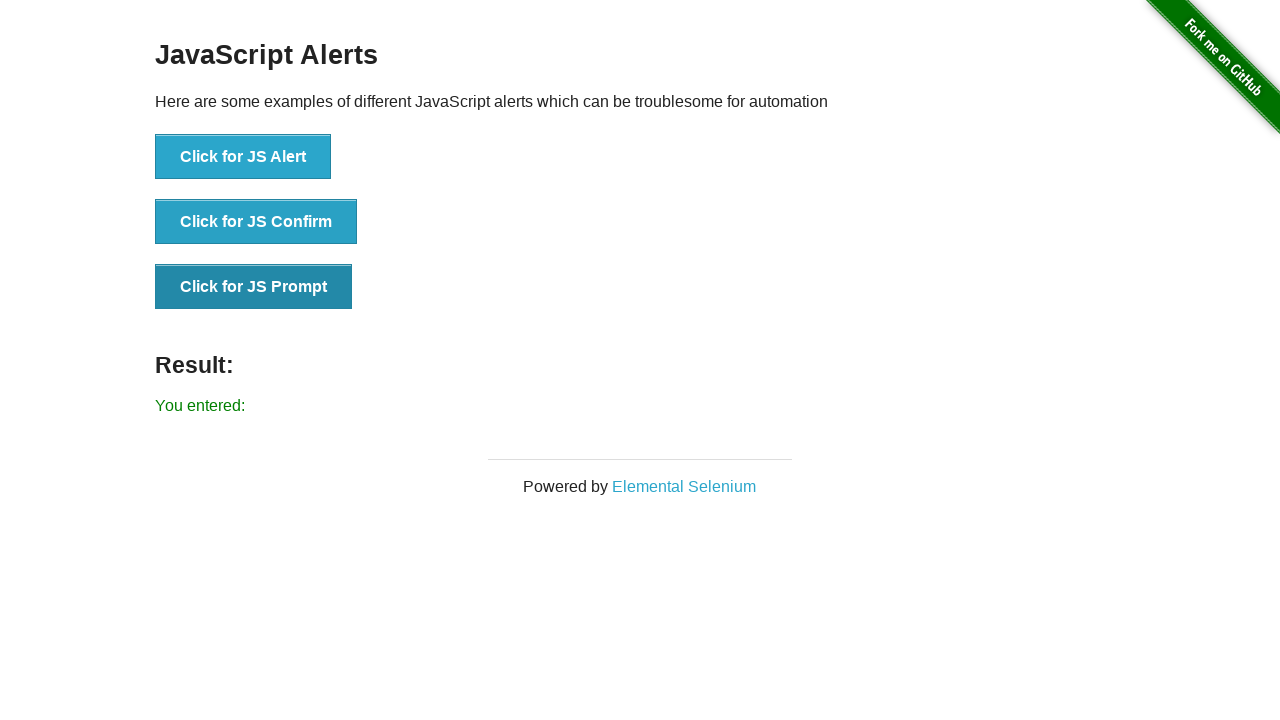

Clicked JS Prompt button again at (254, 287) on button[onclick='jsPrompt()']
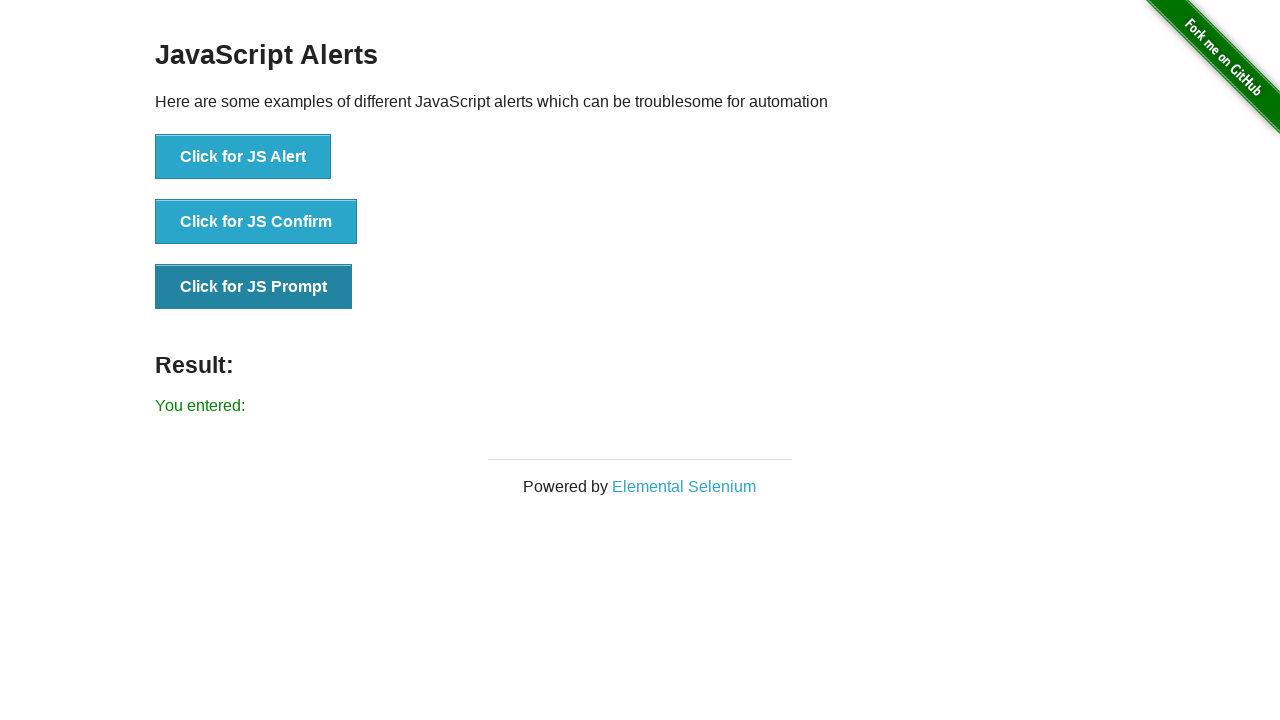

Prompt dialog accepted with text input and result displayed
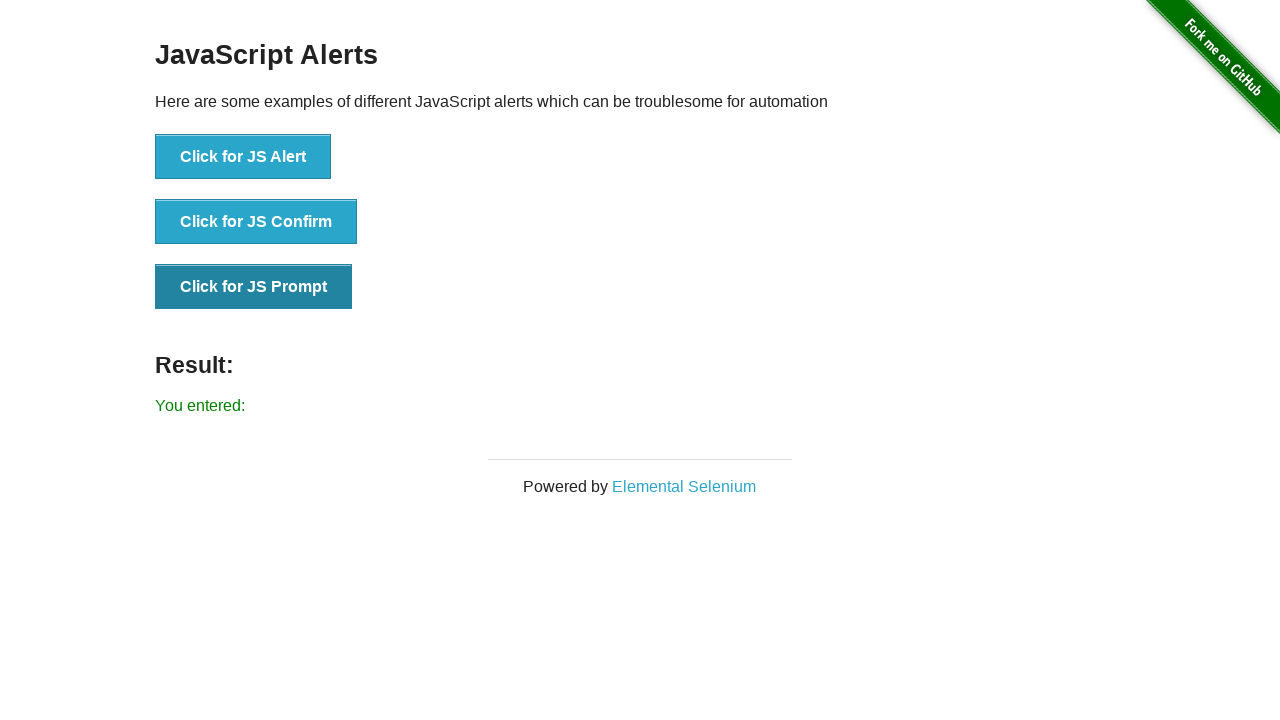

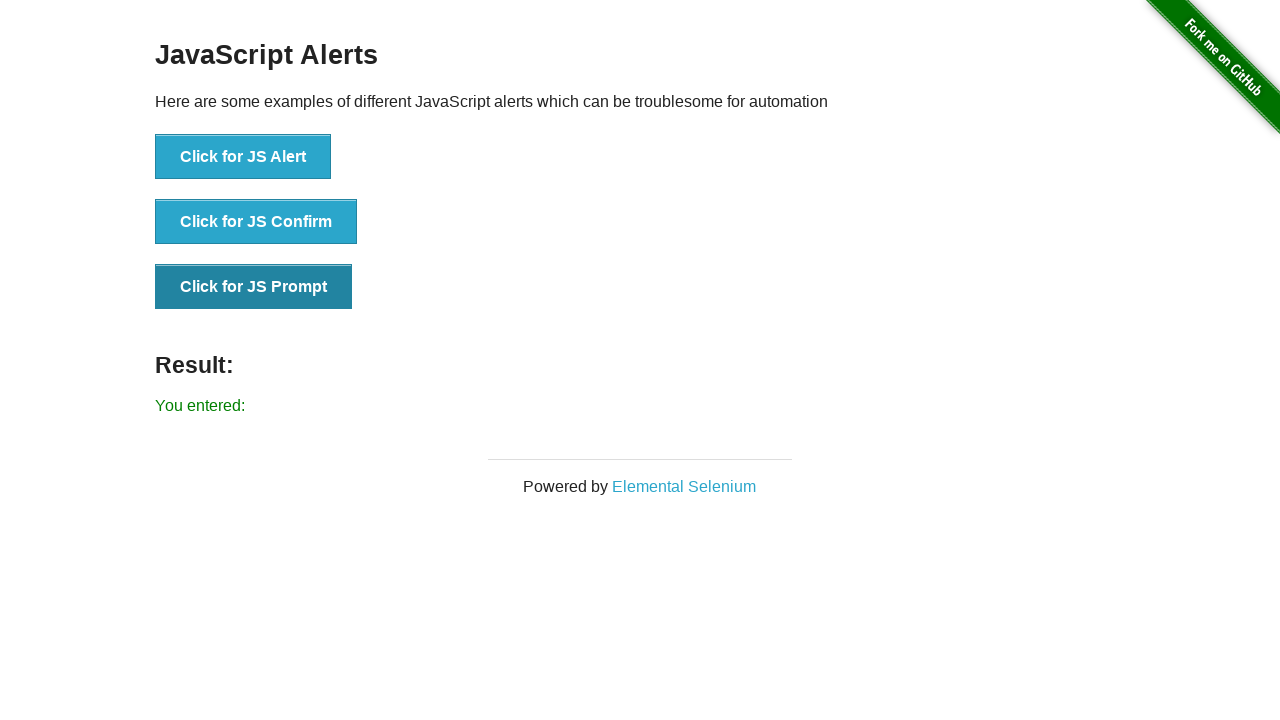